Tests selecting an option from a dropdown menu using Playwright's built-in select_option method, then verifying the selection was successful.

Starting URL: https://the-internet.herokuapp.com/dropdown

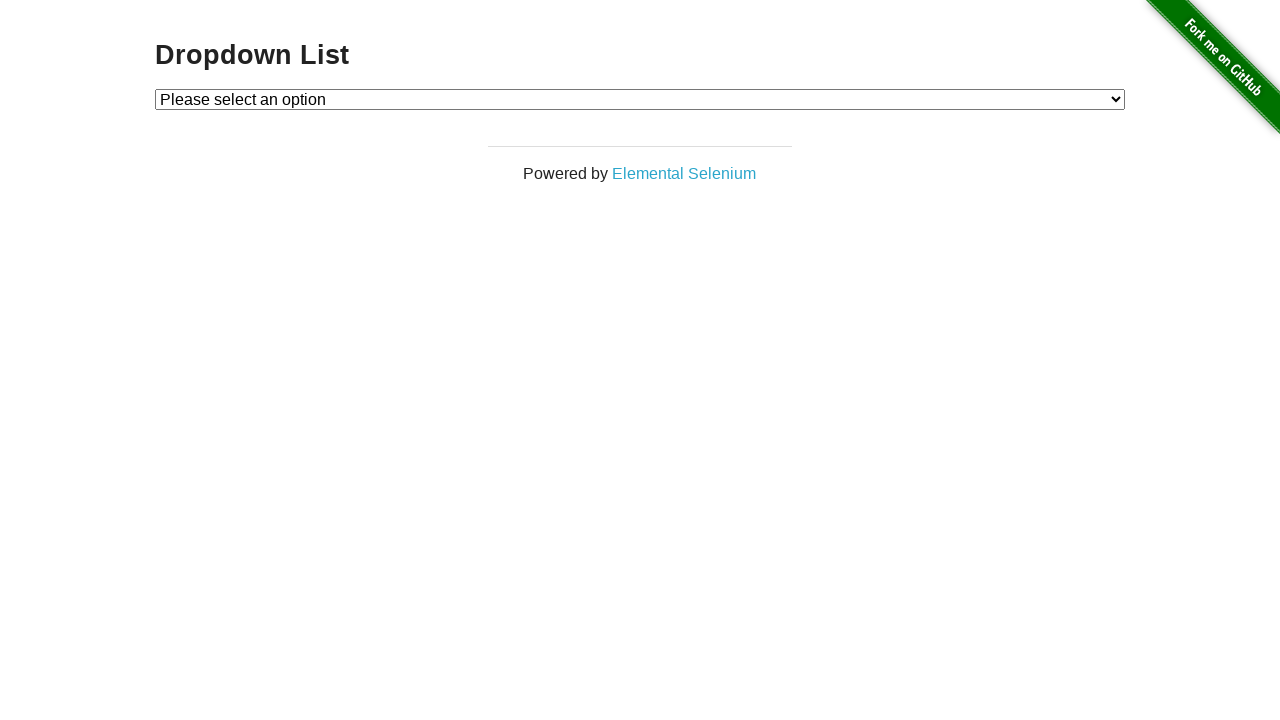

Navigated to dropdown menu page
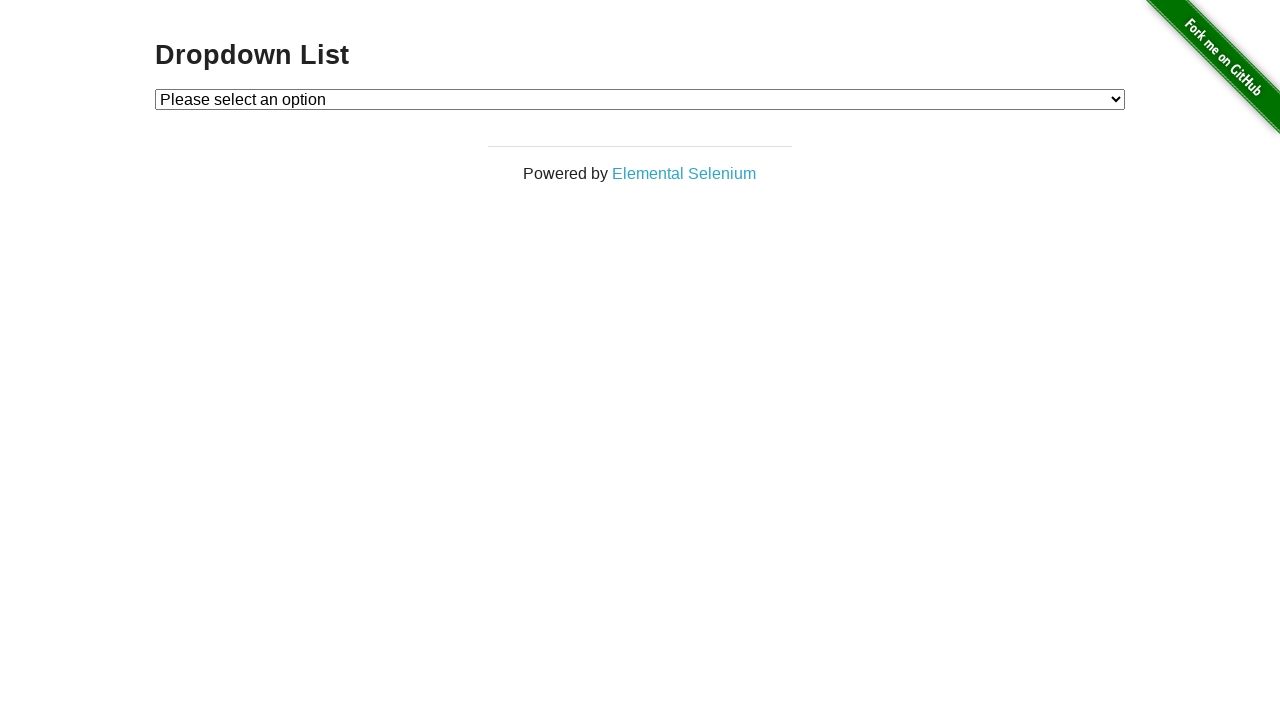

Selected 'Option 1' from dropdown menu on #dropdown
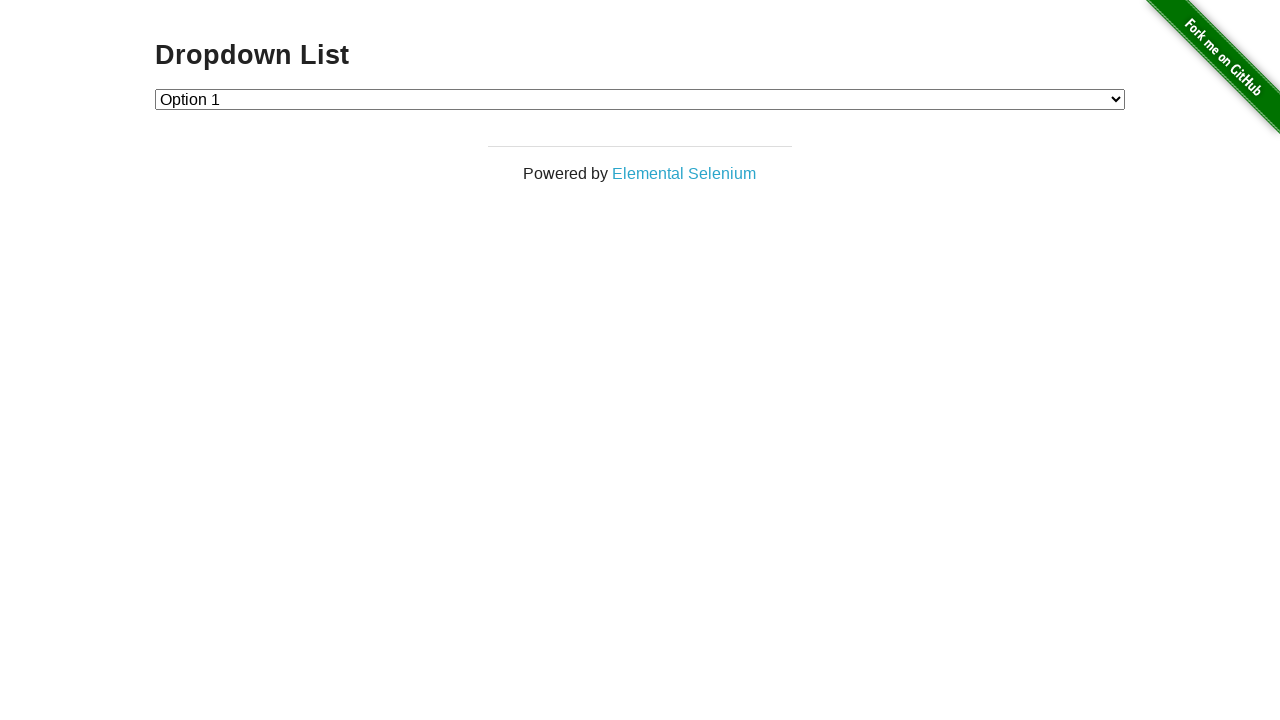

Located the checked option element
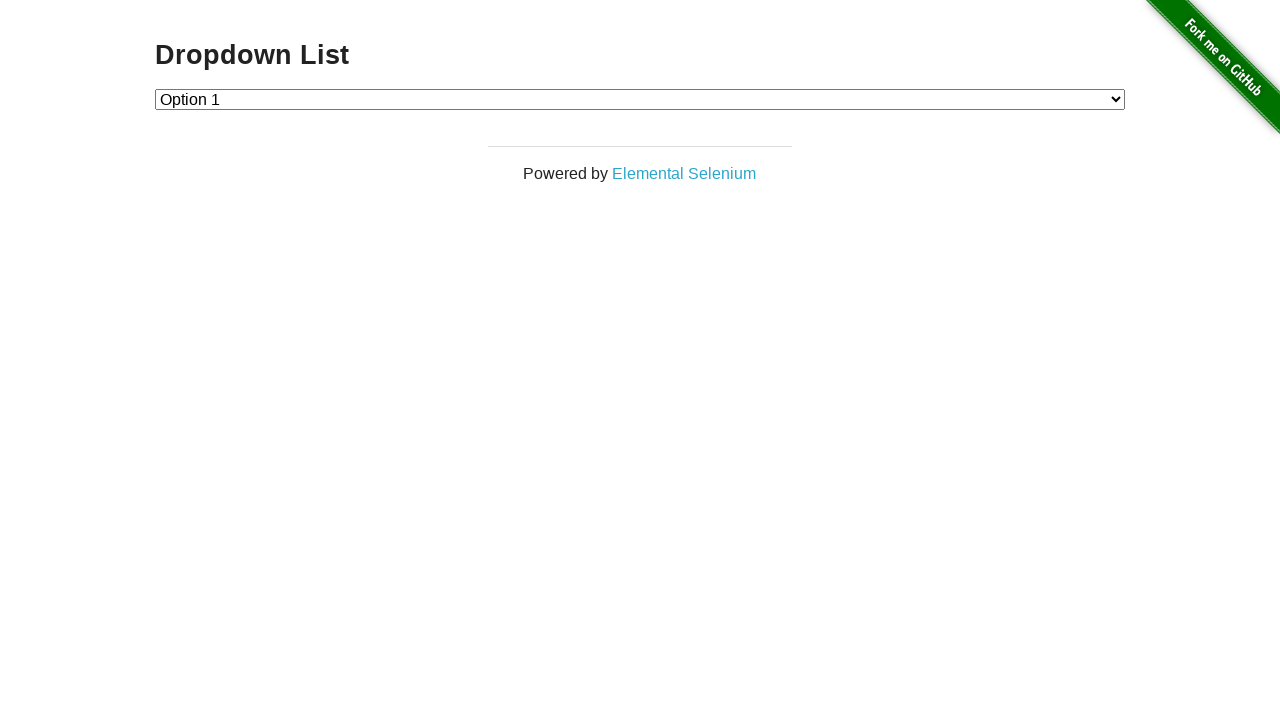

Verified that 'Option 1' was successfully selected
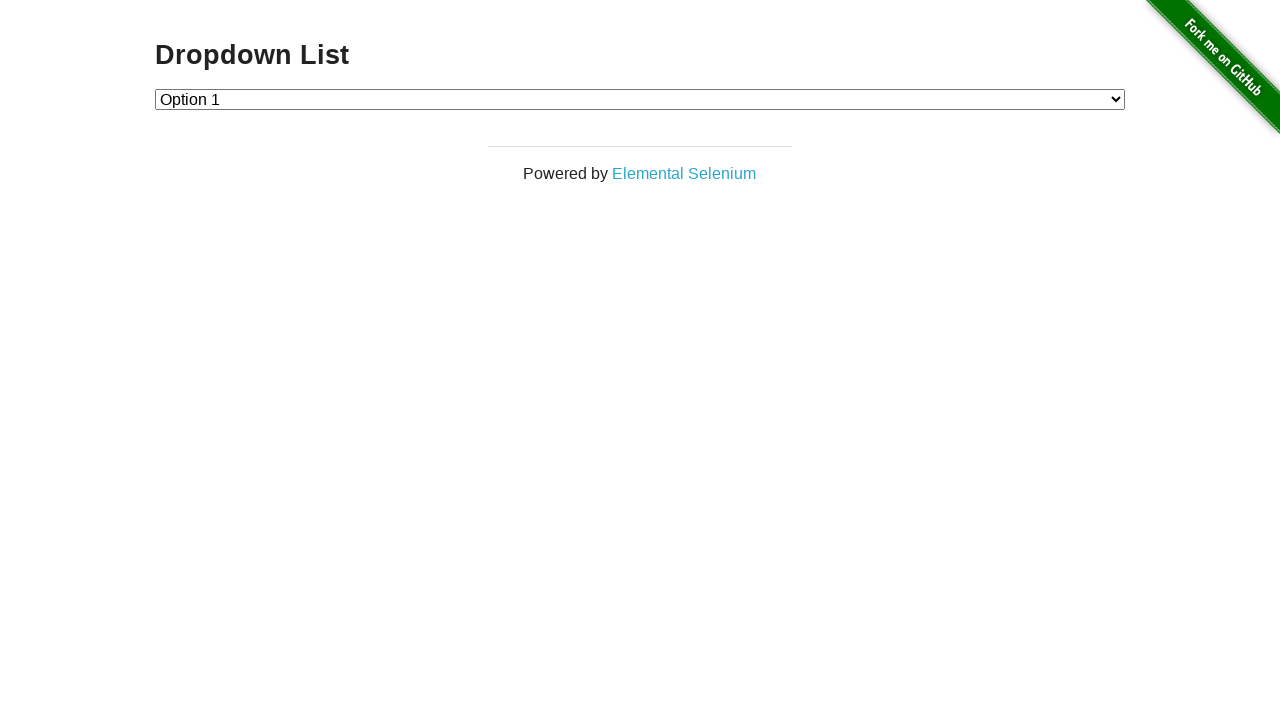

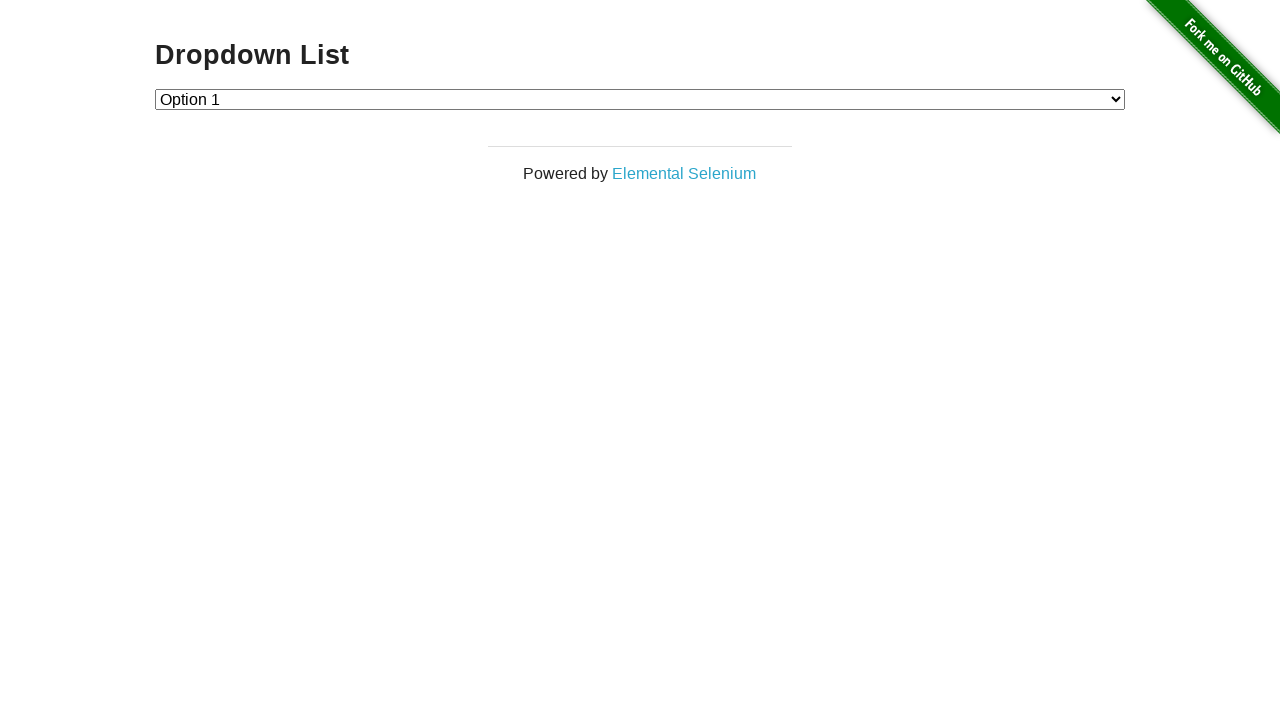